Tests entering text in a JavaScript prompt dialog by triggering the prompt, entering text, and accepting it

Starting URL: https://automationfc.github.io/basic-form/index.html

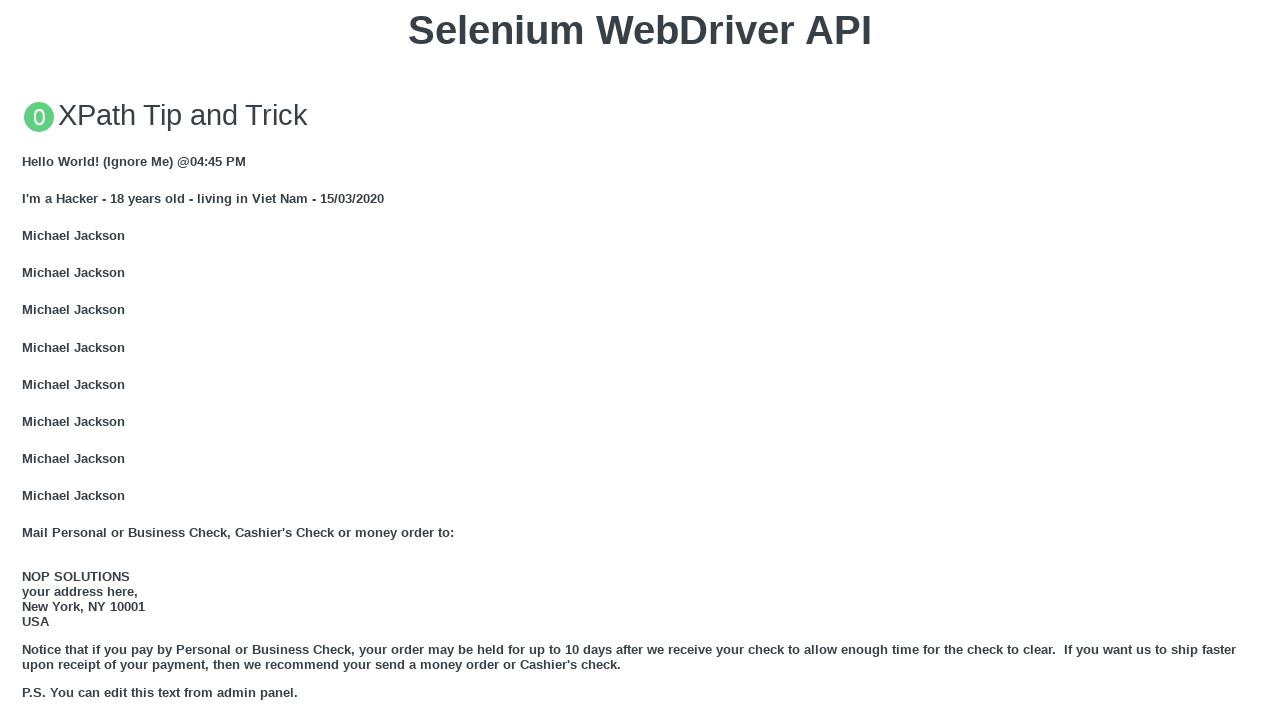

Set up dialog handler to accept prompt with text 'Selenium WebDriver'
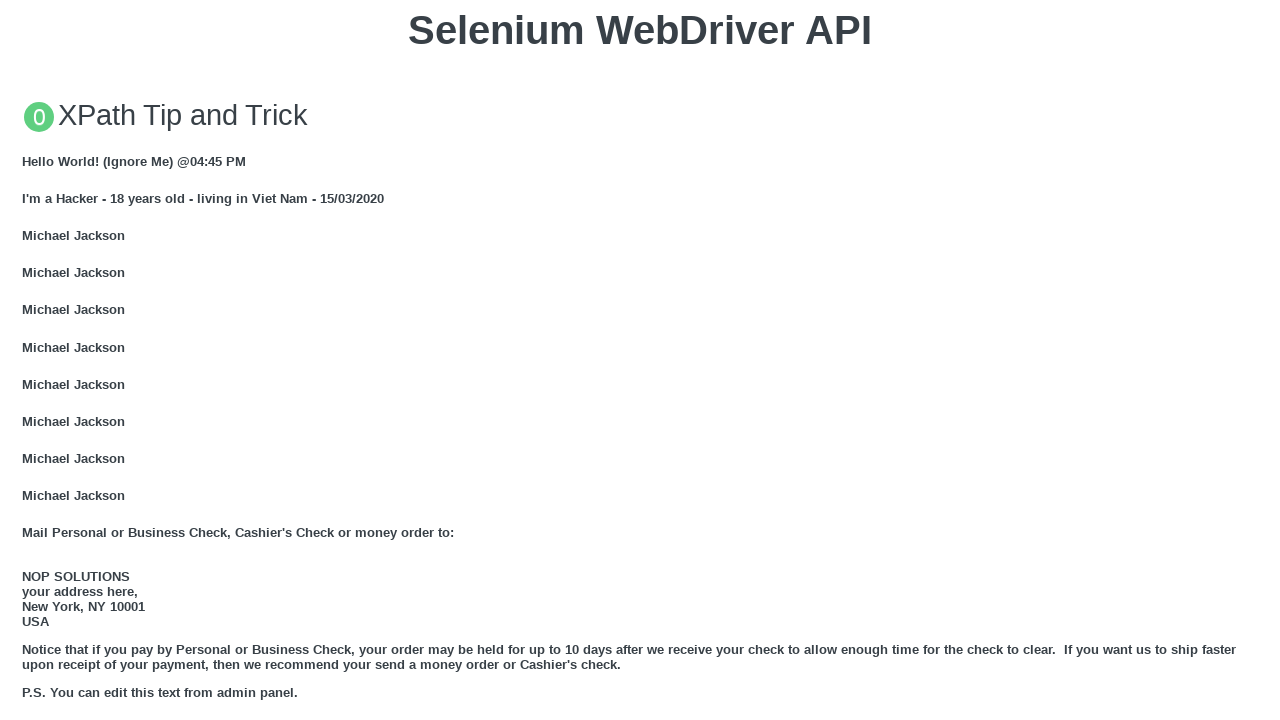

Clicked button to trigger JavaScript prompt dialog at (640, 360) on xpath=//button[text()='Click for JS Prompt']
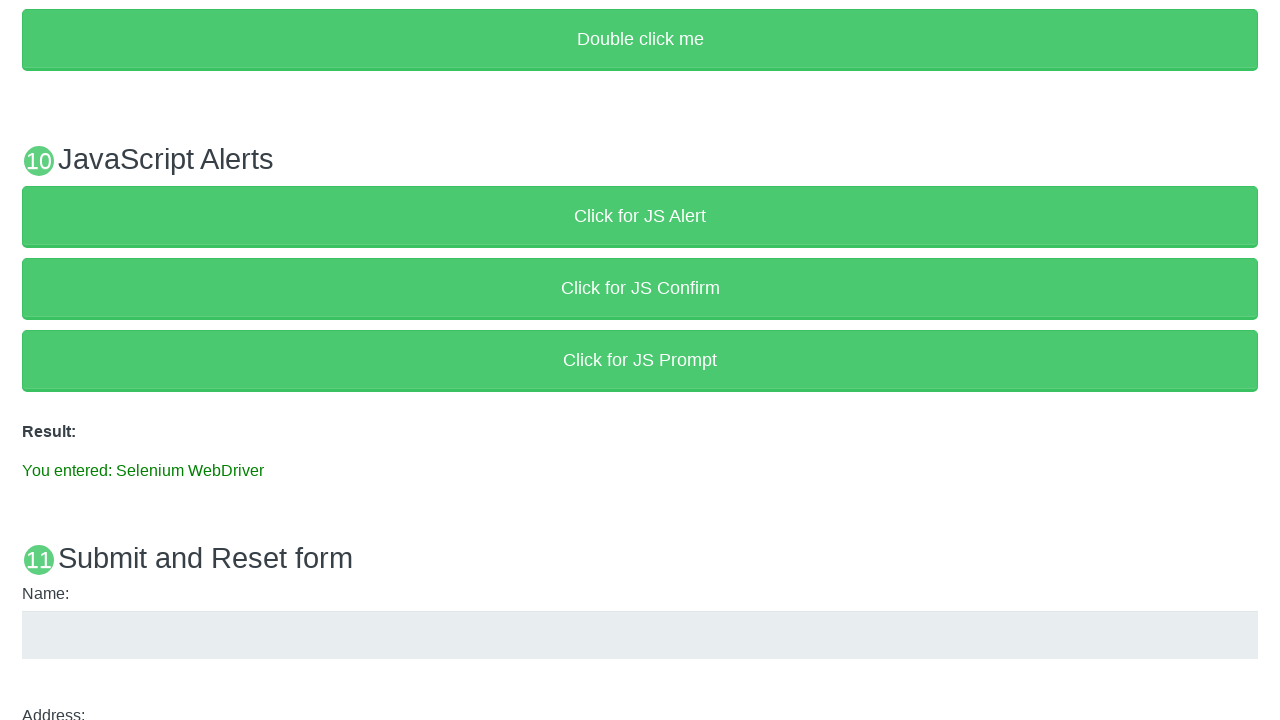

Verified result text displays 'You entered: Selenium WebDriver'
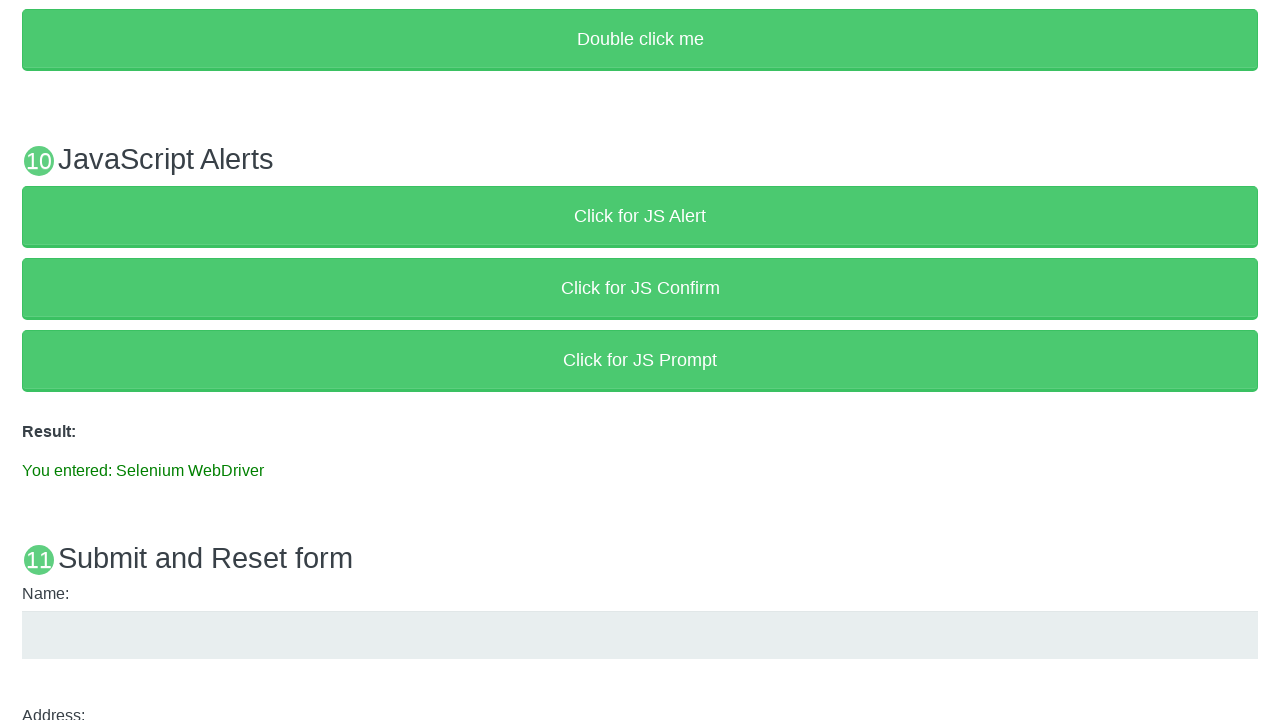

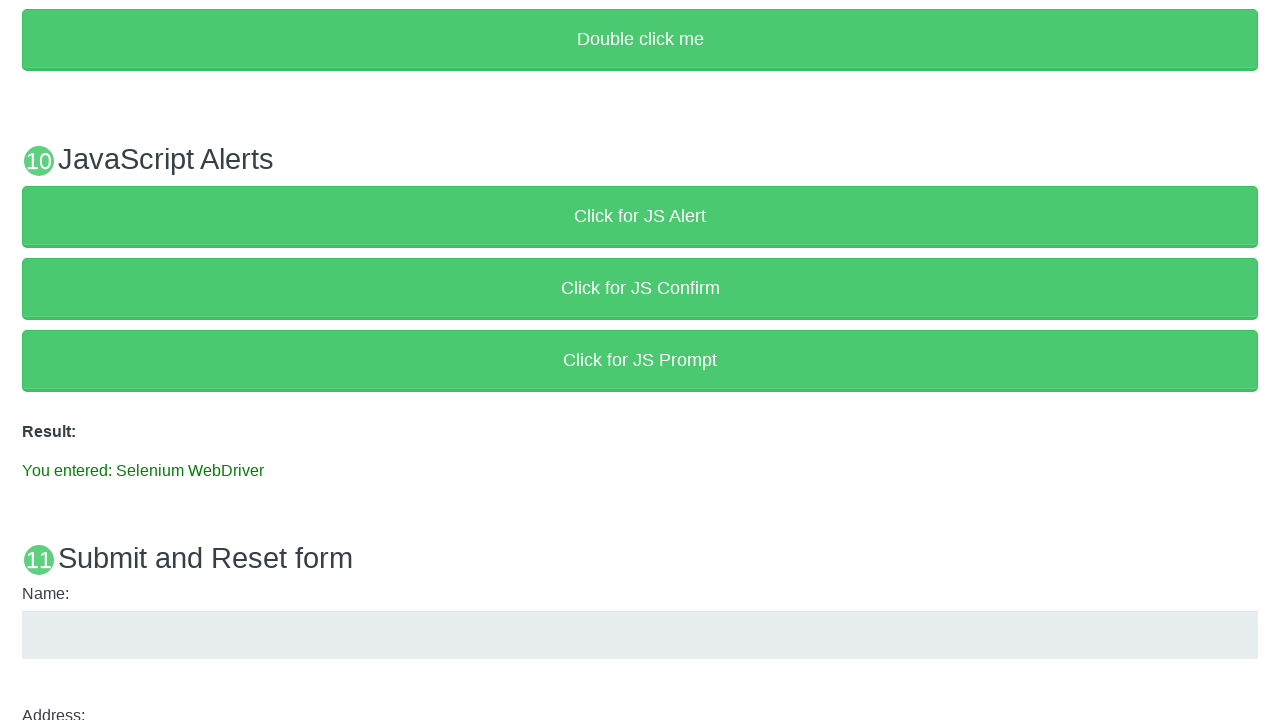